Tests single file upload functionality by scrolling to the file upload input, uploading a text file, clicking the upload button, and verifying the upload was successful.

Starting URL: https://testautomationpractice.blogspot.com/

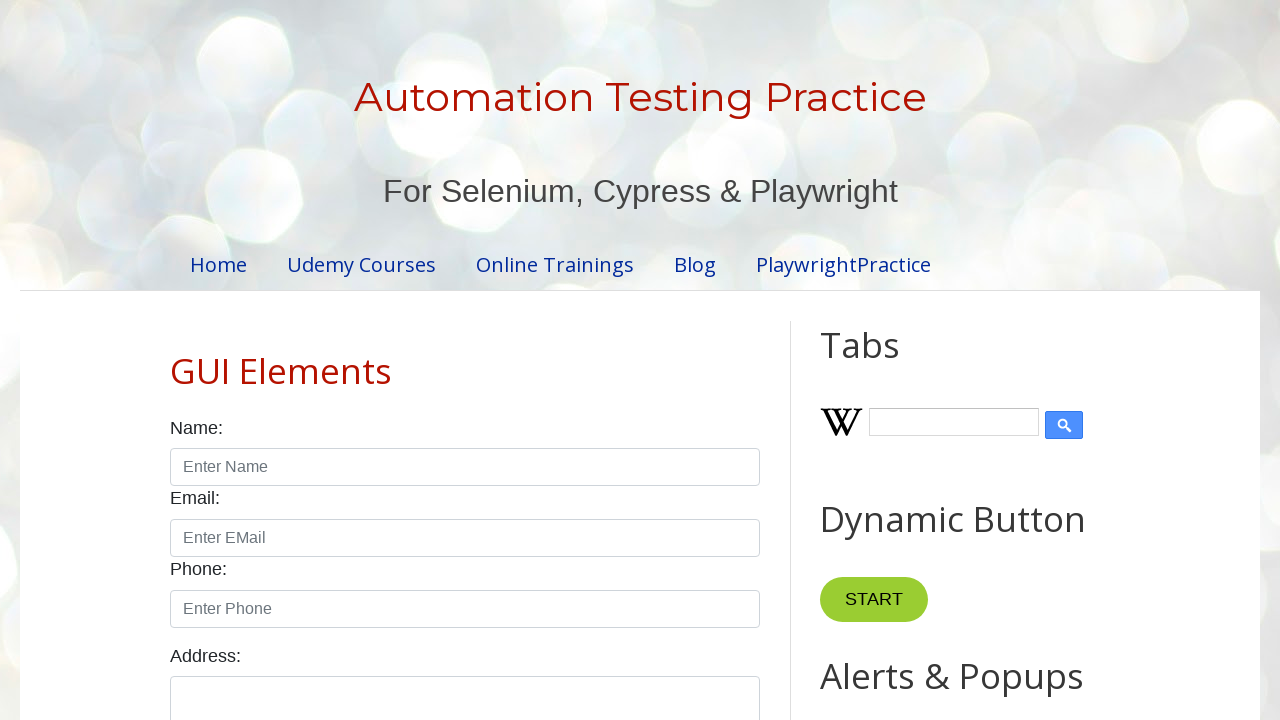

Created temporary test file for upload
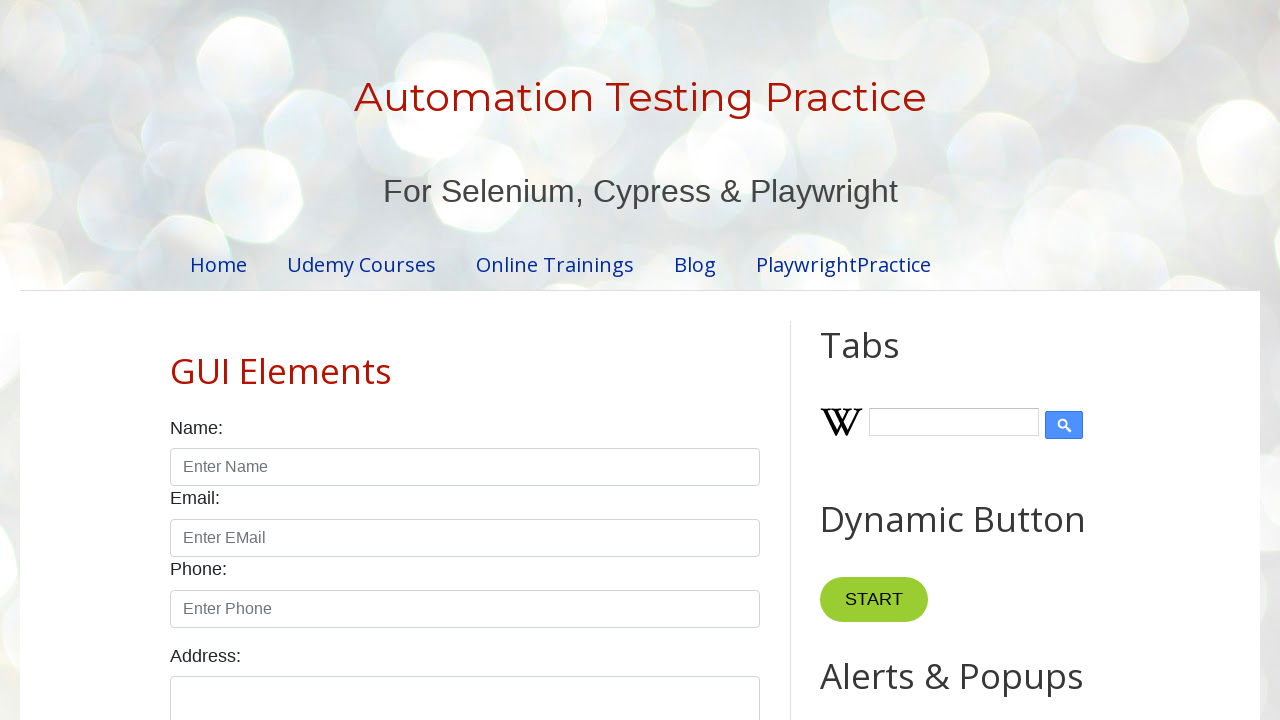

Located file upload input element
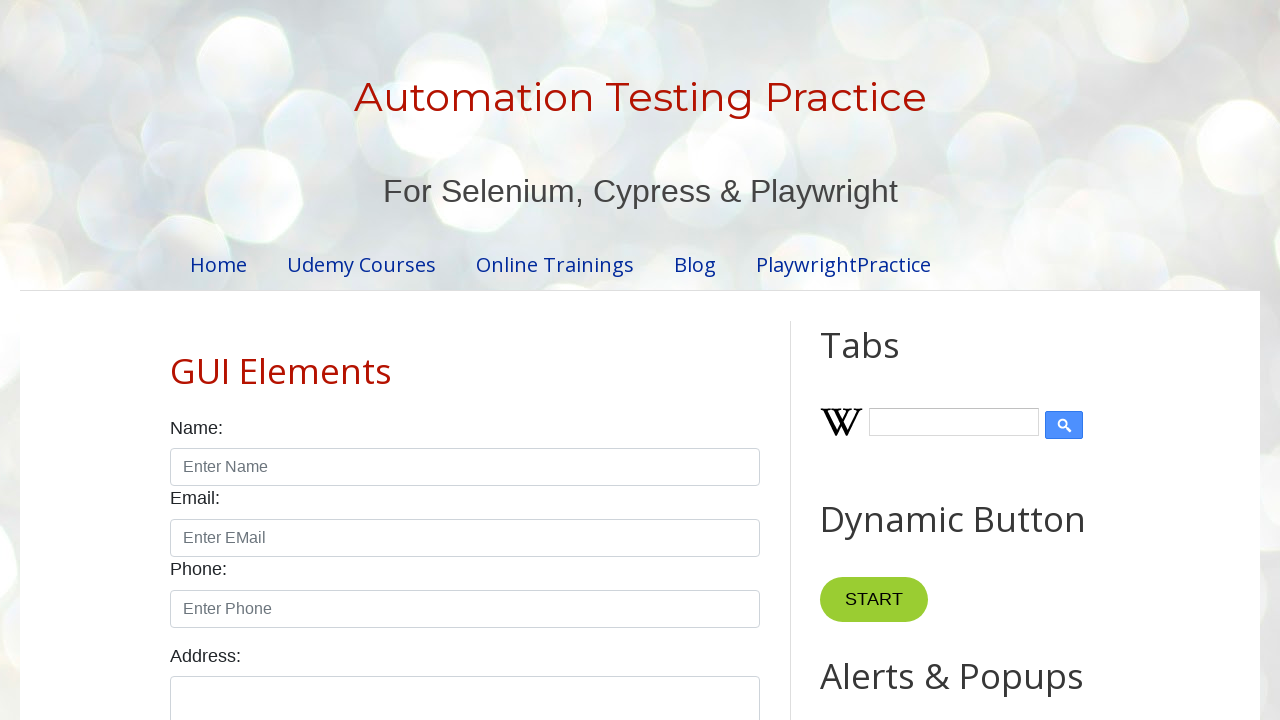

Scrolled to file upload input element
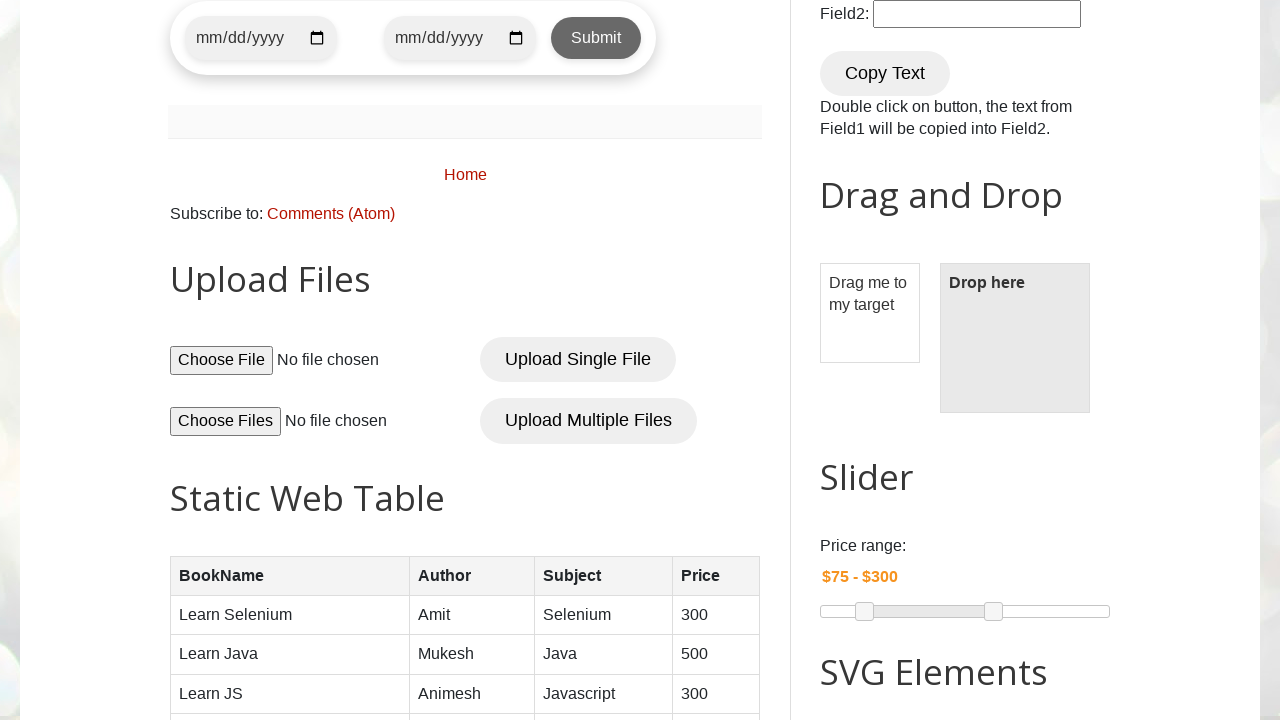

Uploaded test file using set_input_files
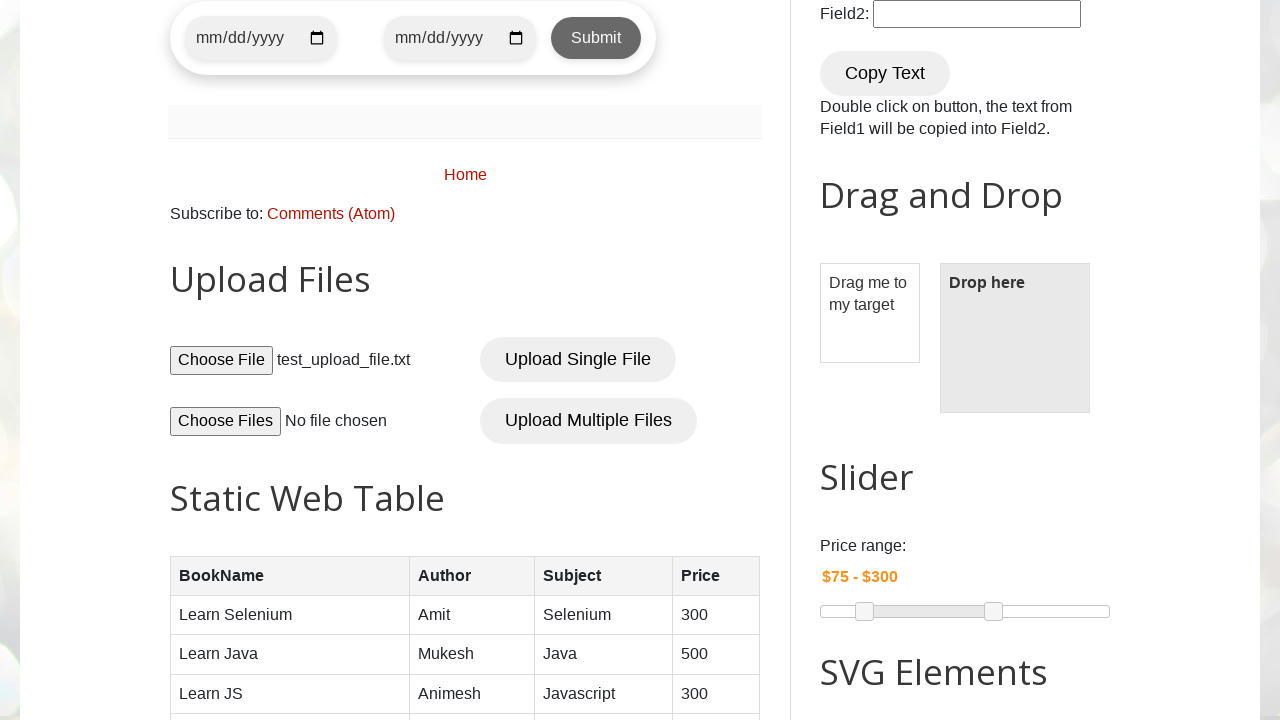

Clicked 'Upload Single File' button at (578, 360) on xpath=//button[normalize-space()='Upload Single File']
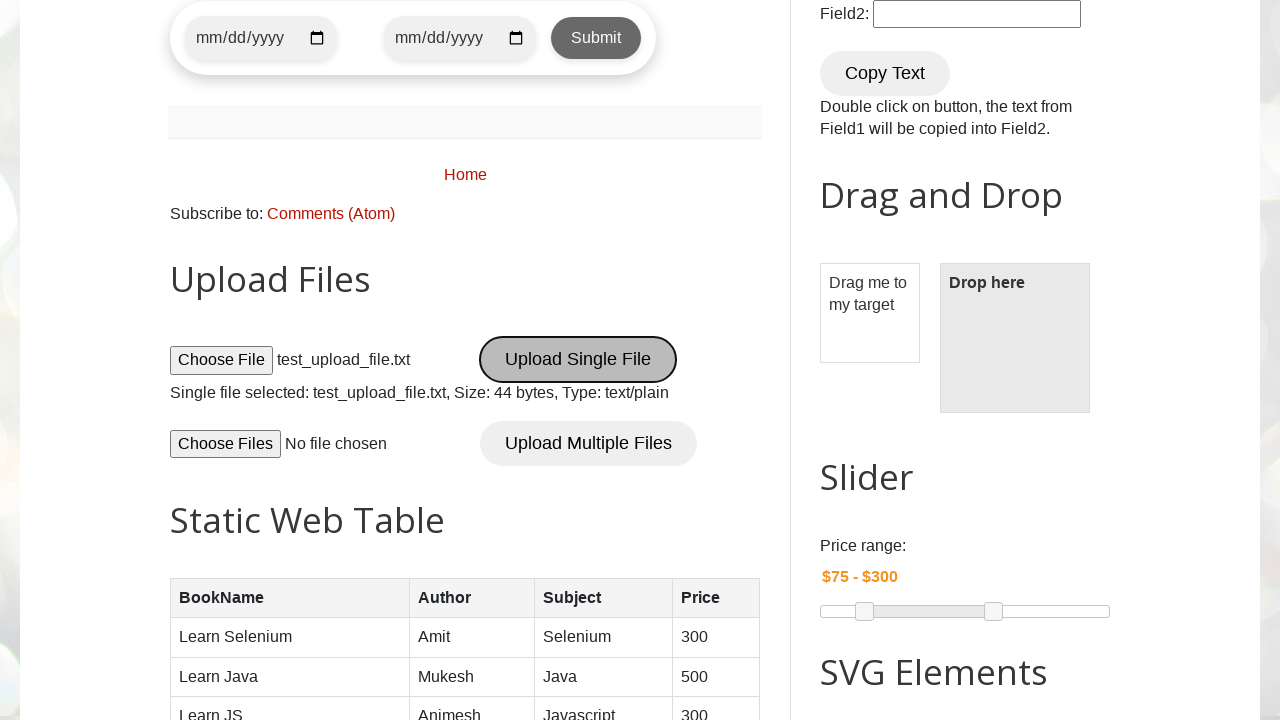

Waited 1000ms for upload to process
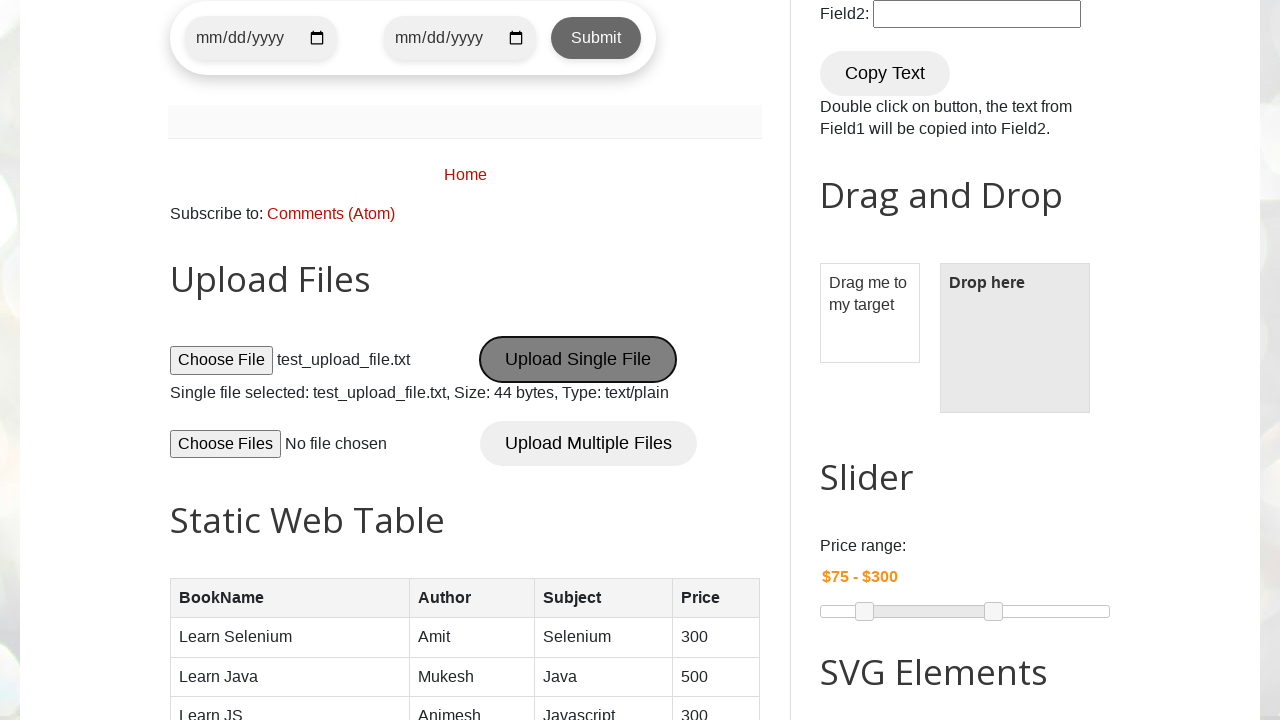

Removed temporary test file
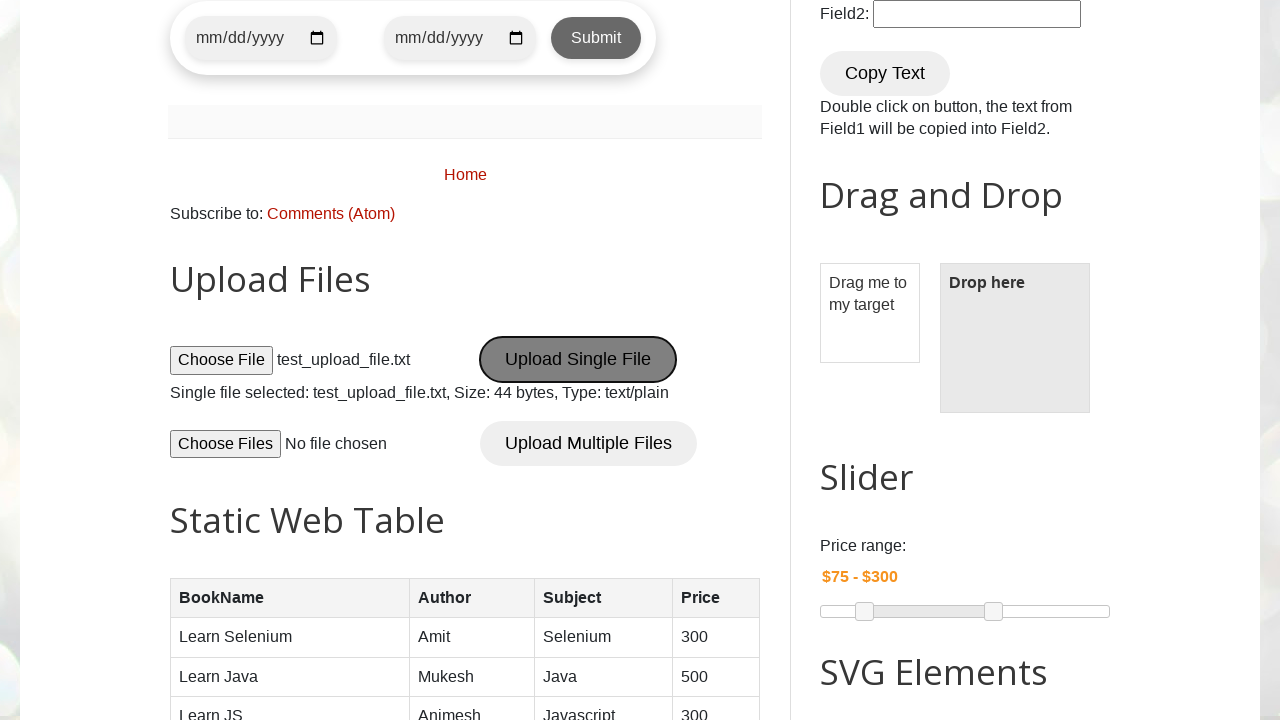

Removed temporary directory
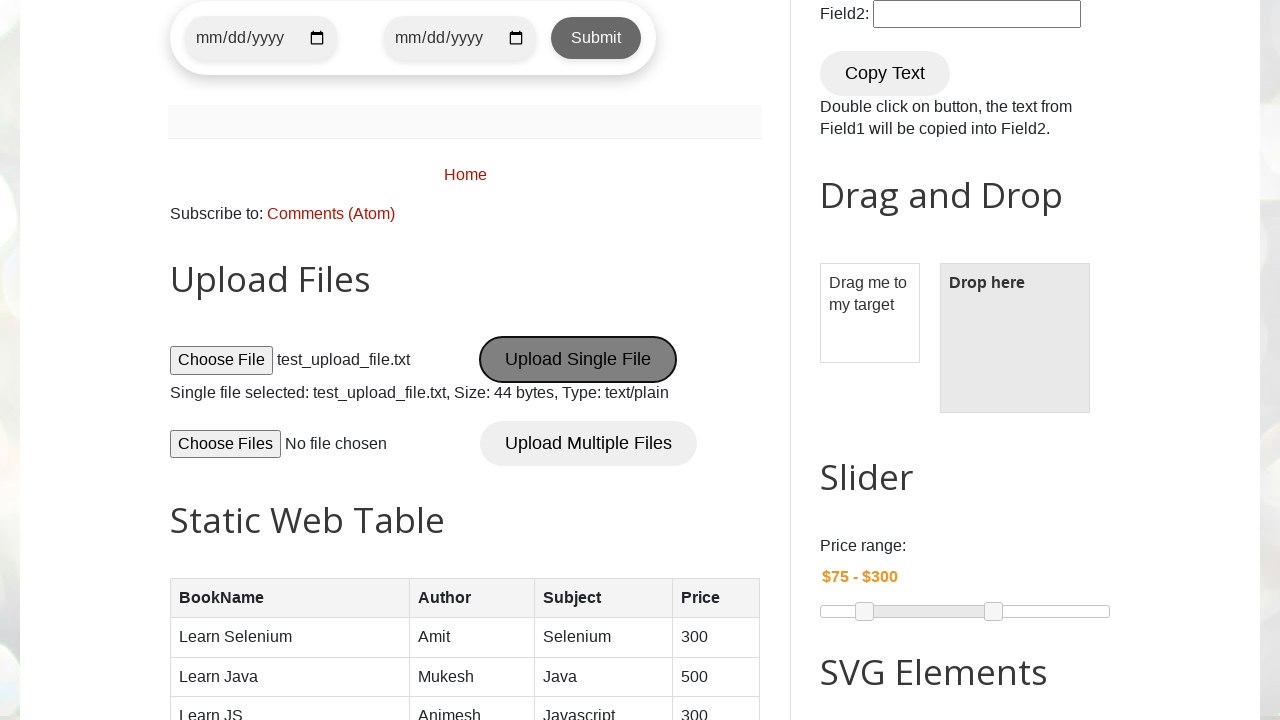

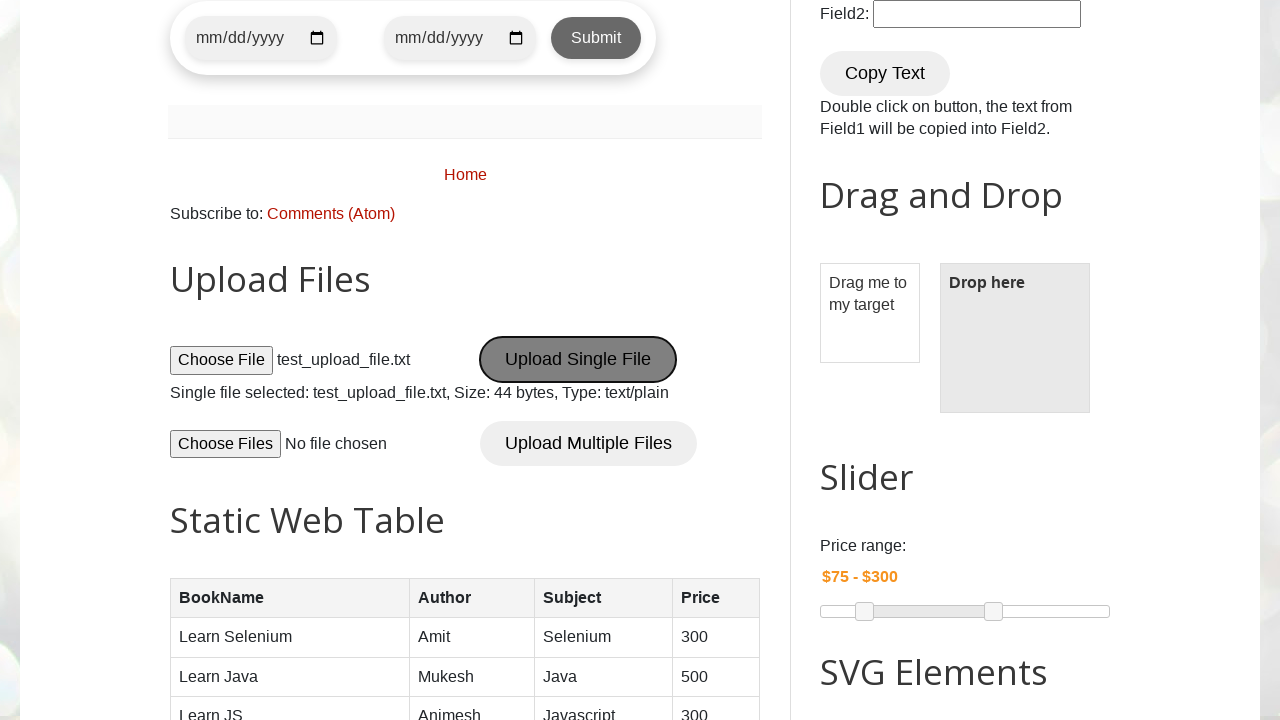